Demonstrates drag and drop by offset - dragging source element to target element's coordinates

Starting URL: https://crossbrowsertesting.github.io/drag-and-drop

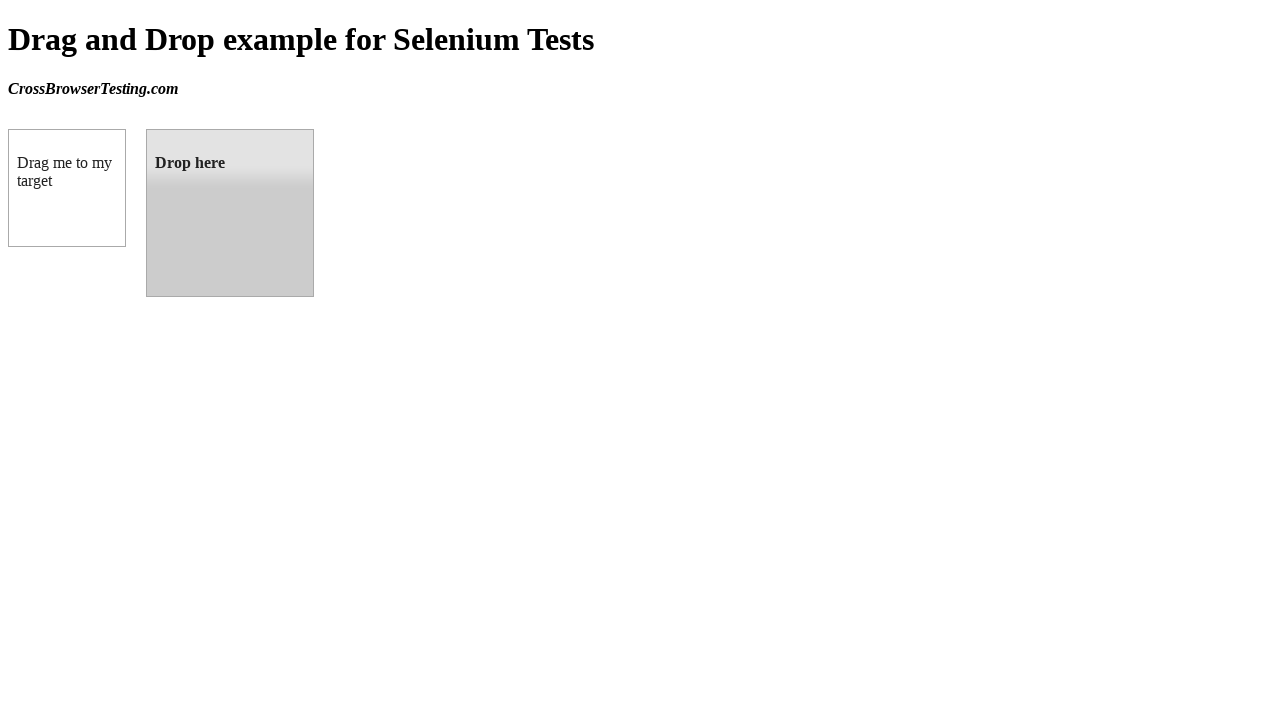

Waited for draggable element to load
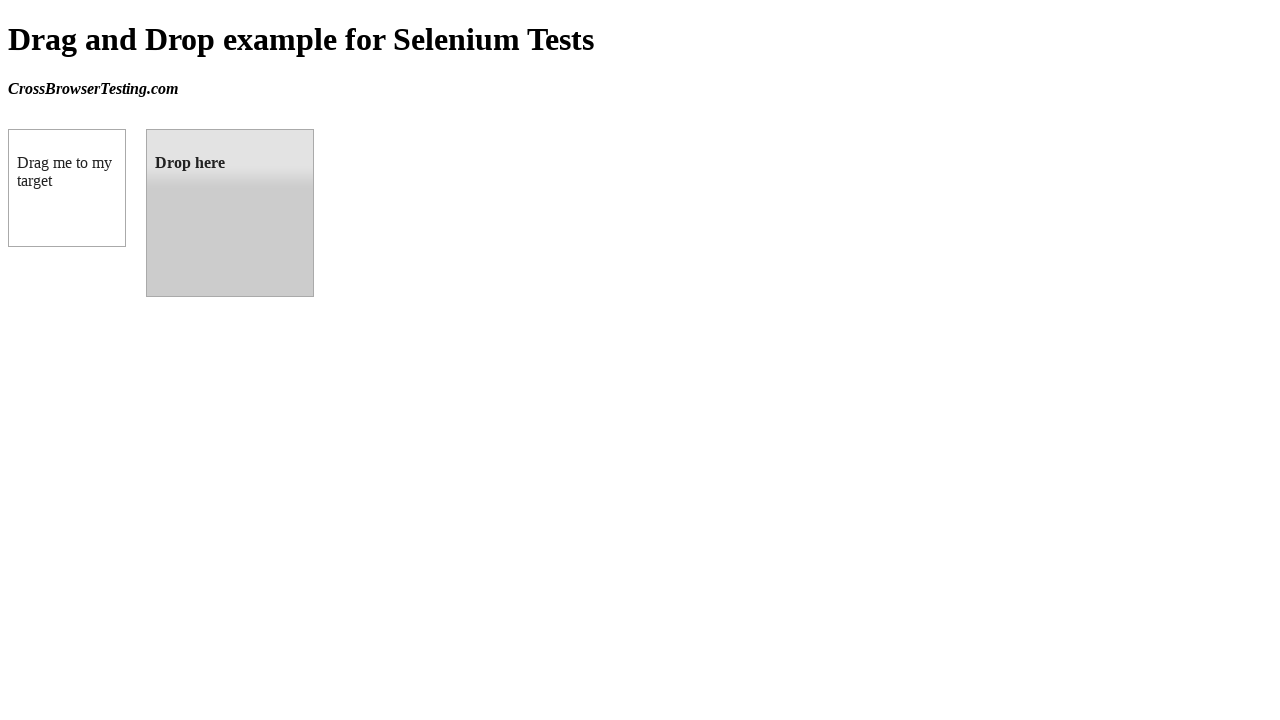

Waited for droppable element to load
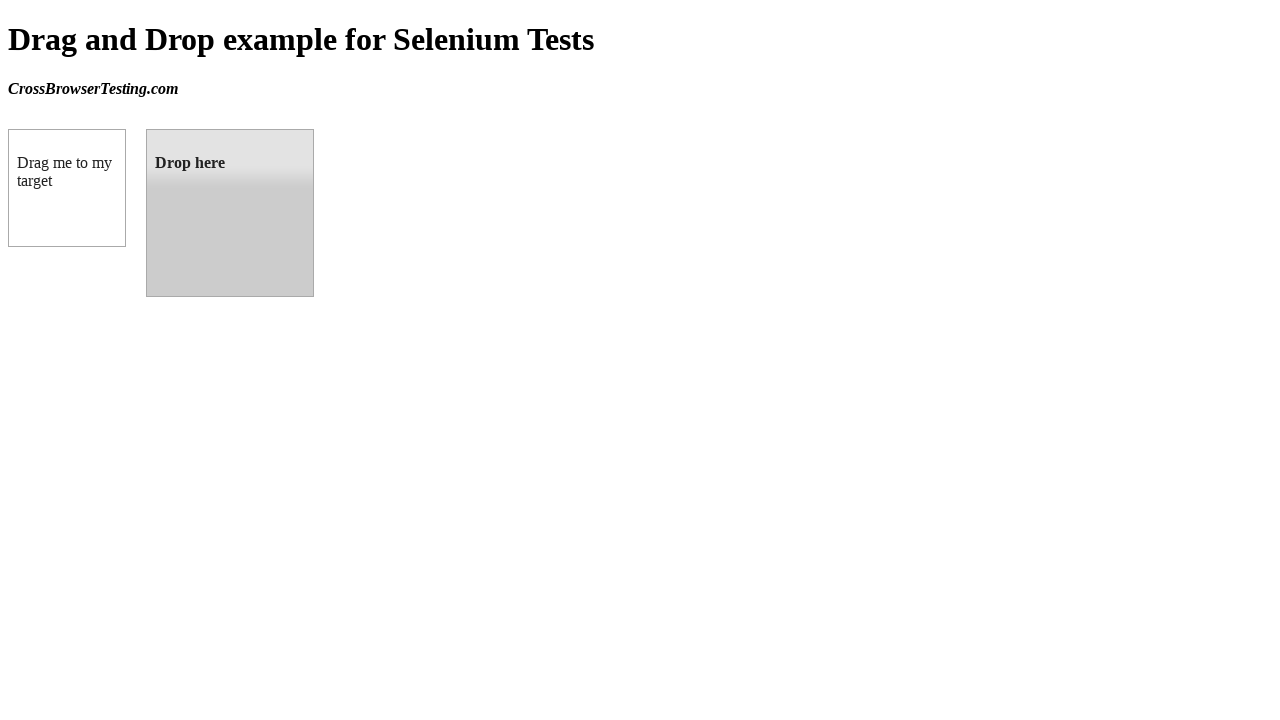

Retrieved bounding box of target droppable element
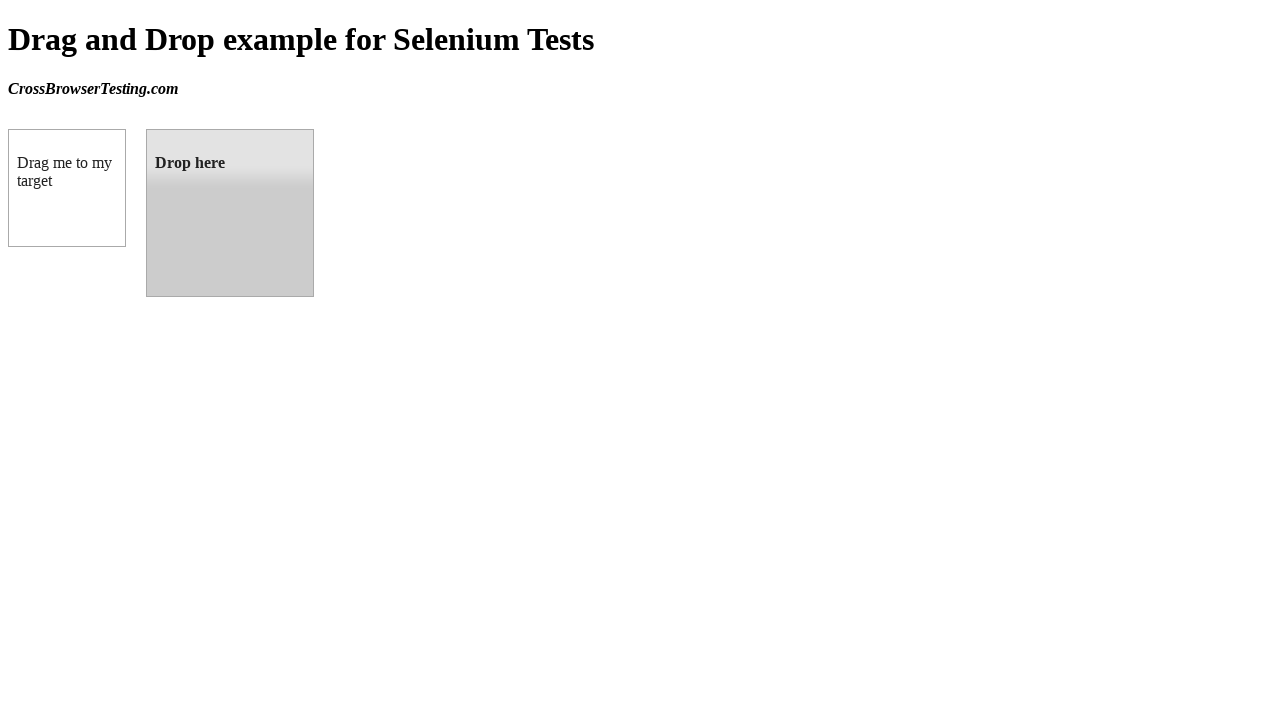

Retrieved bounding box of source draggable element
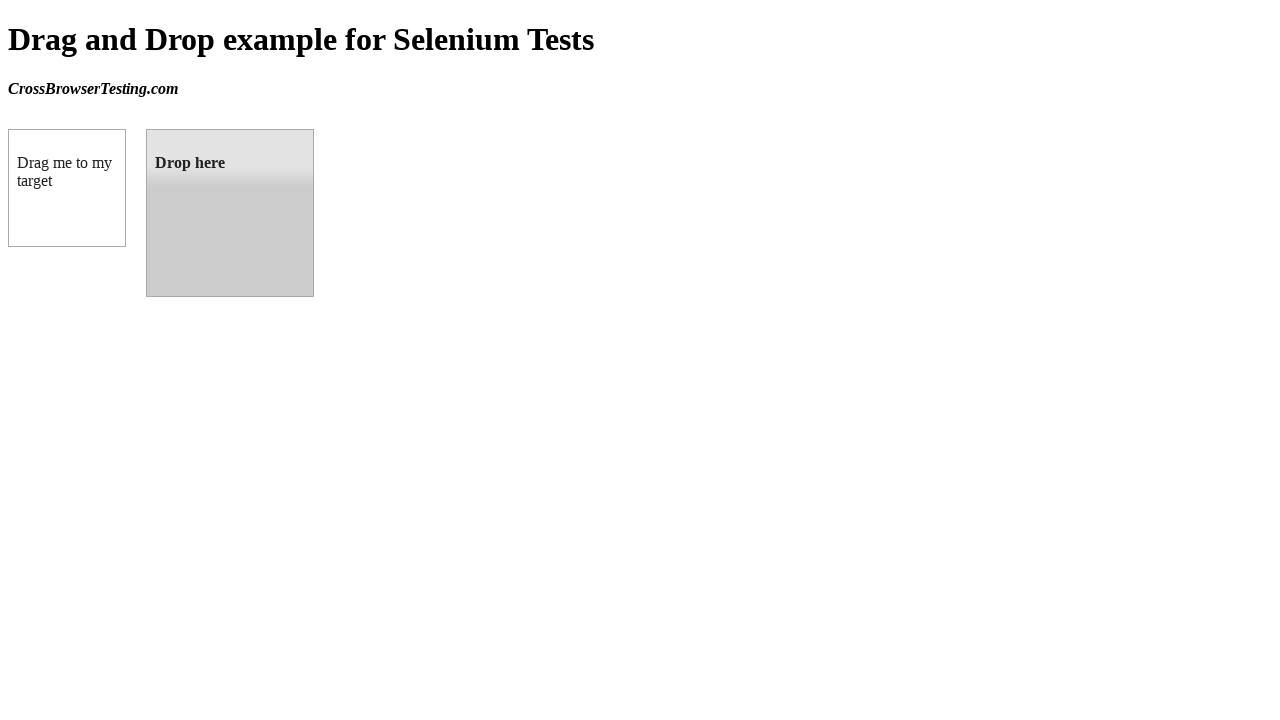

Moved mouse to center of source draggable element at (67, 188)
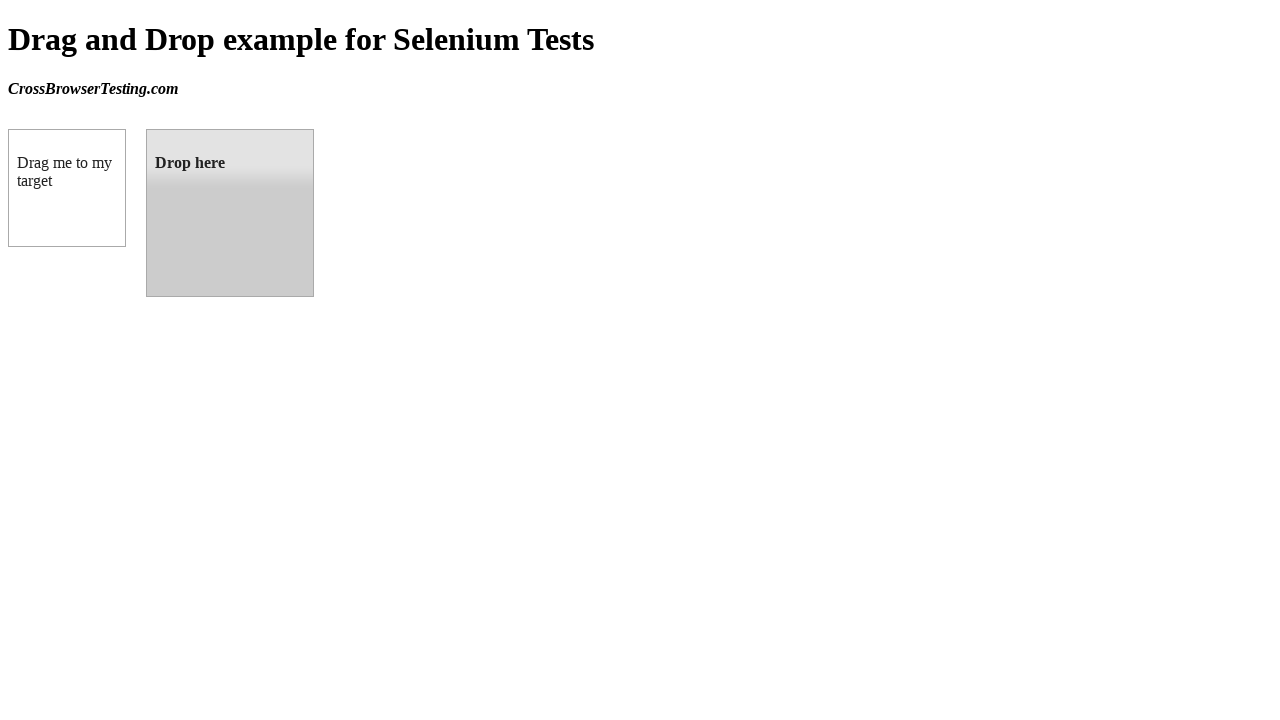

Pressed mouse button down to initiate drag at (67, 188)
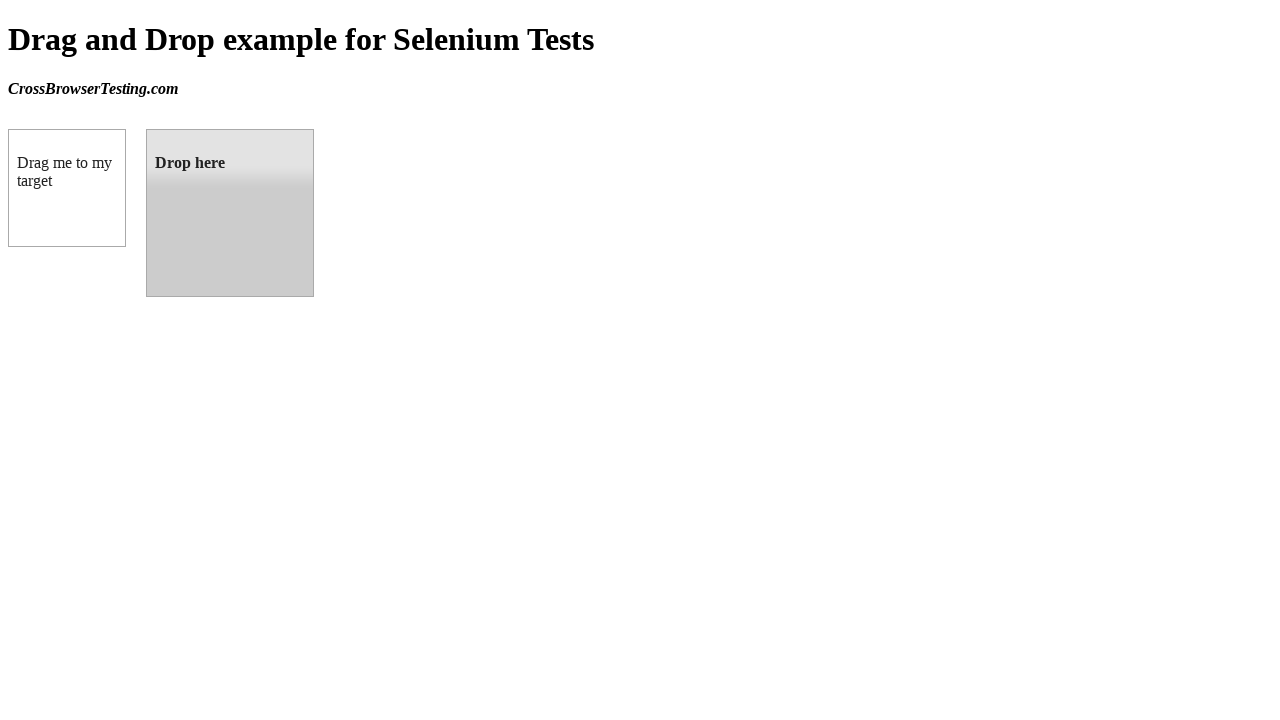

Dragged element to center of target droppable element at (230, 213)
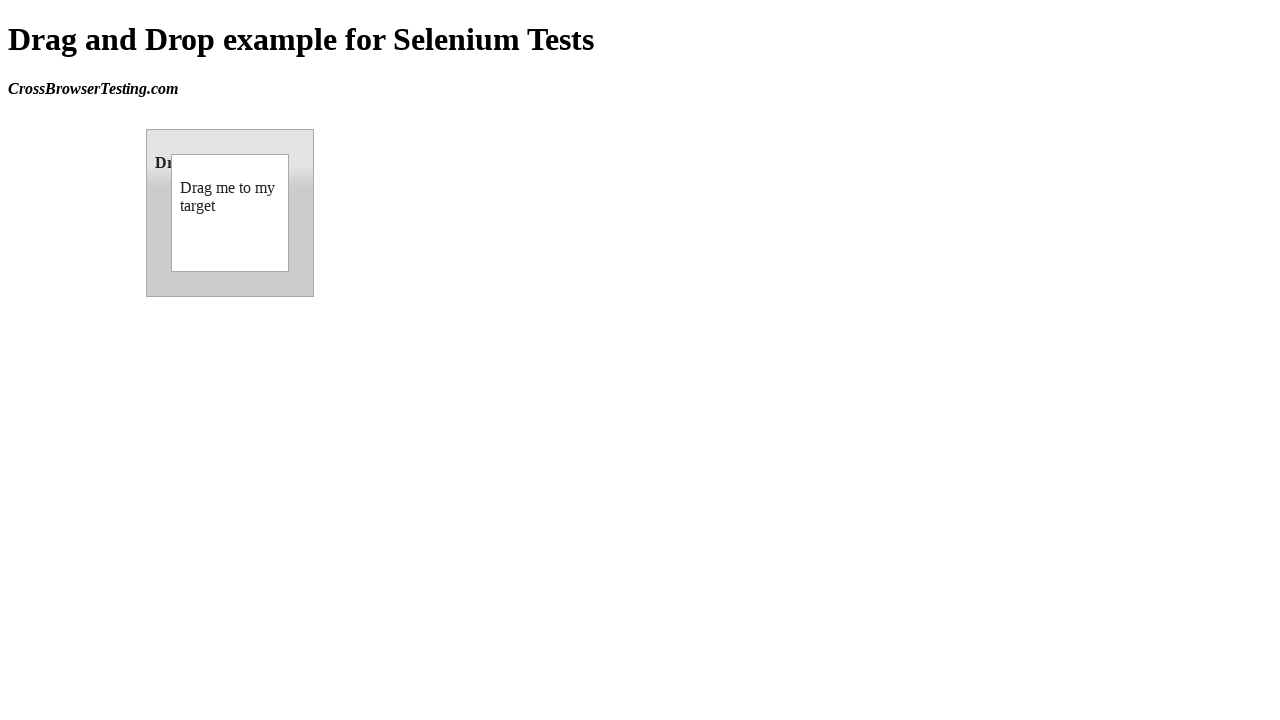

Released mouse button to complete drag and drop at (230, 213)
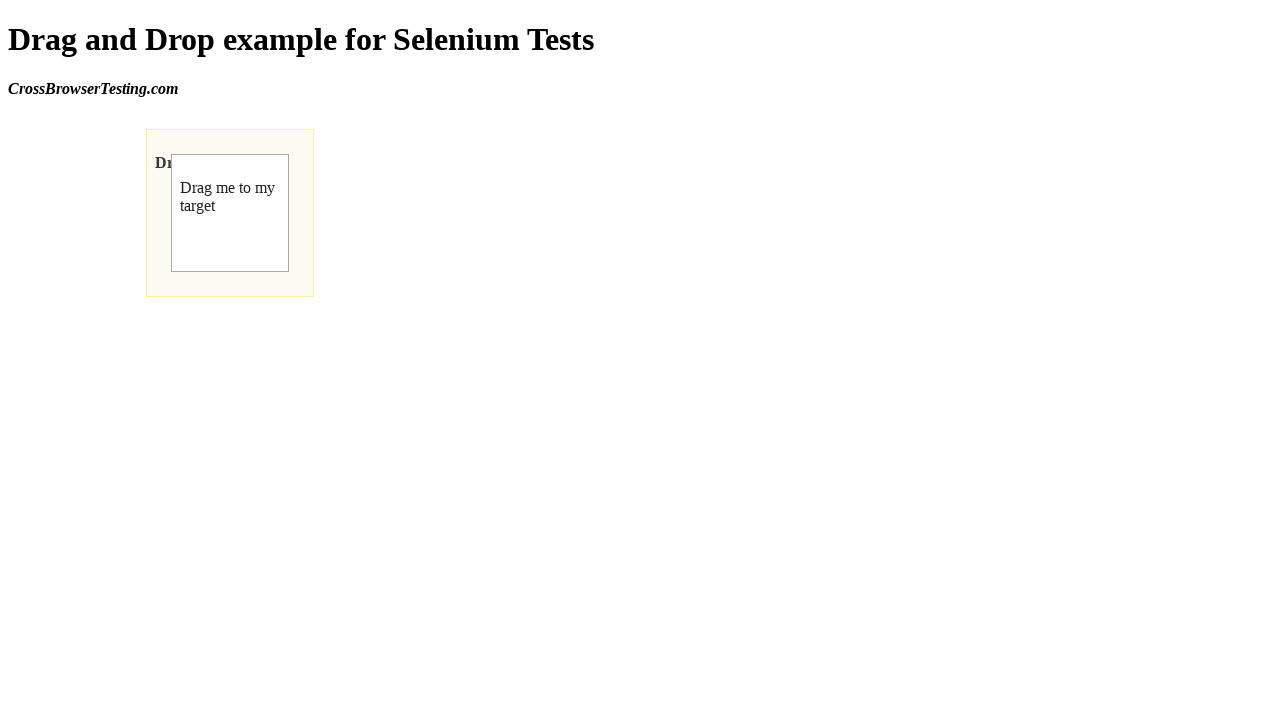

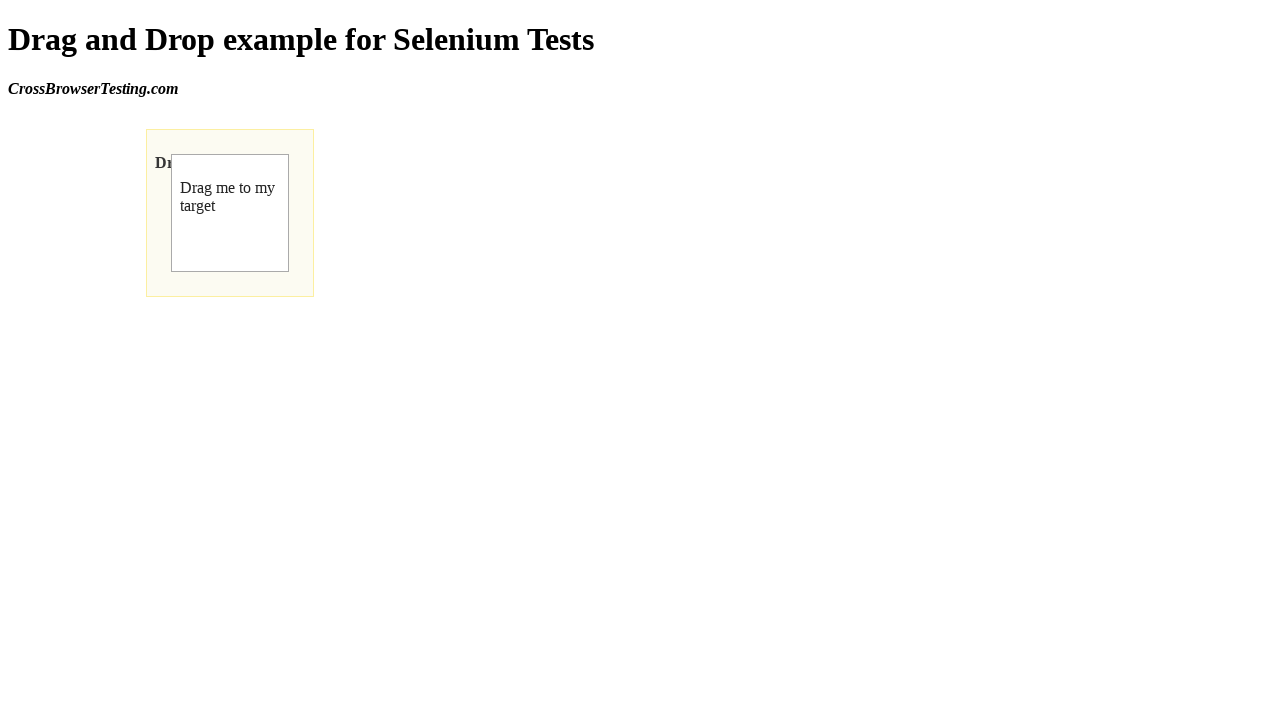